Tests explicit wait functionality by waiting for a link to become clickable and then clicking it

Starting URL: http://seleniumautomationpractice.blogspot.com/2017/10/waitcommands.html

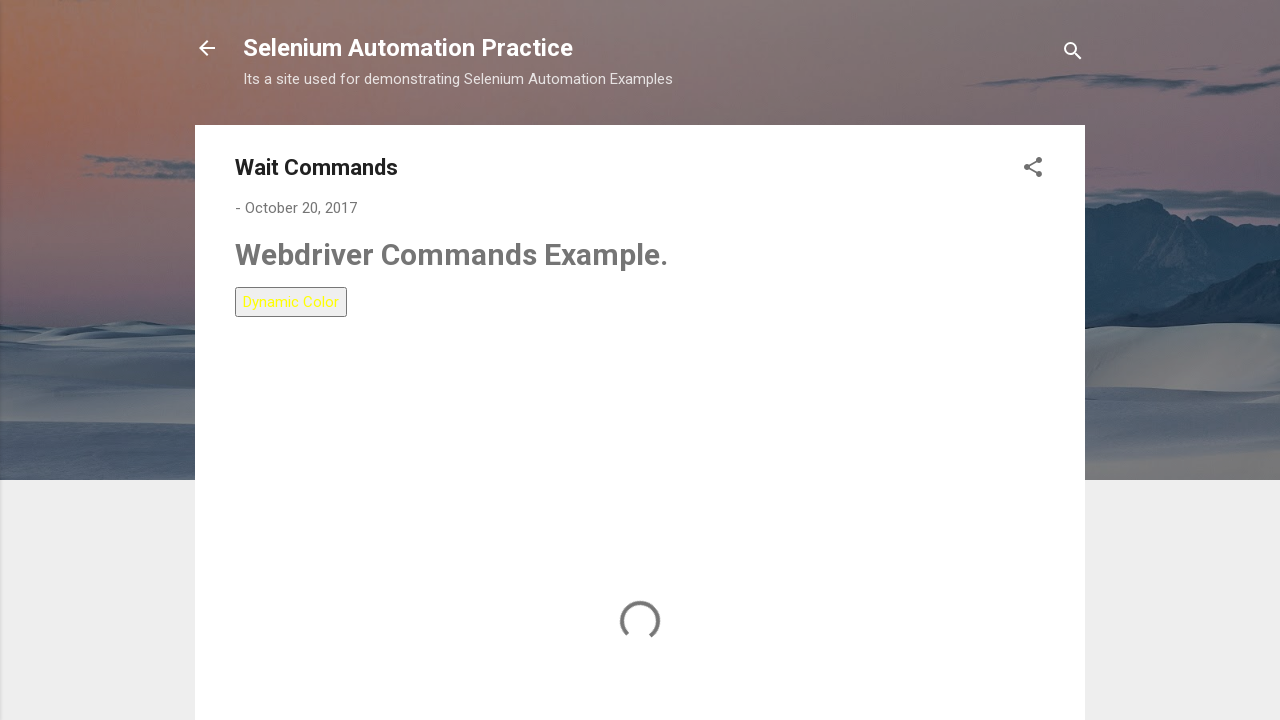

Navigated to explicit wait practice page
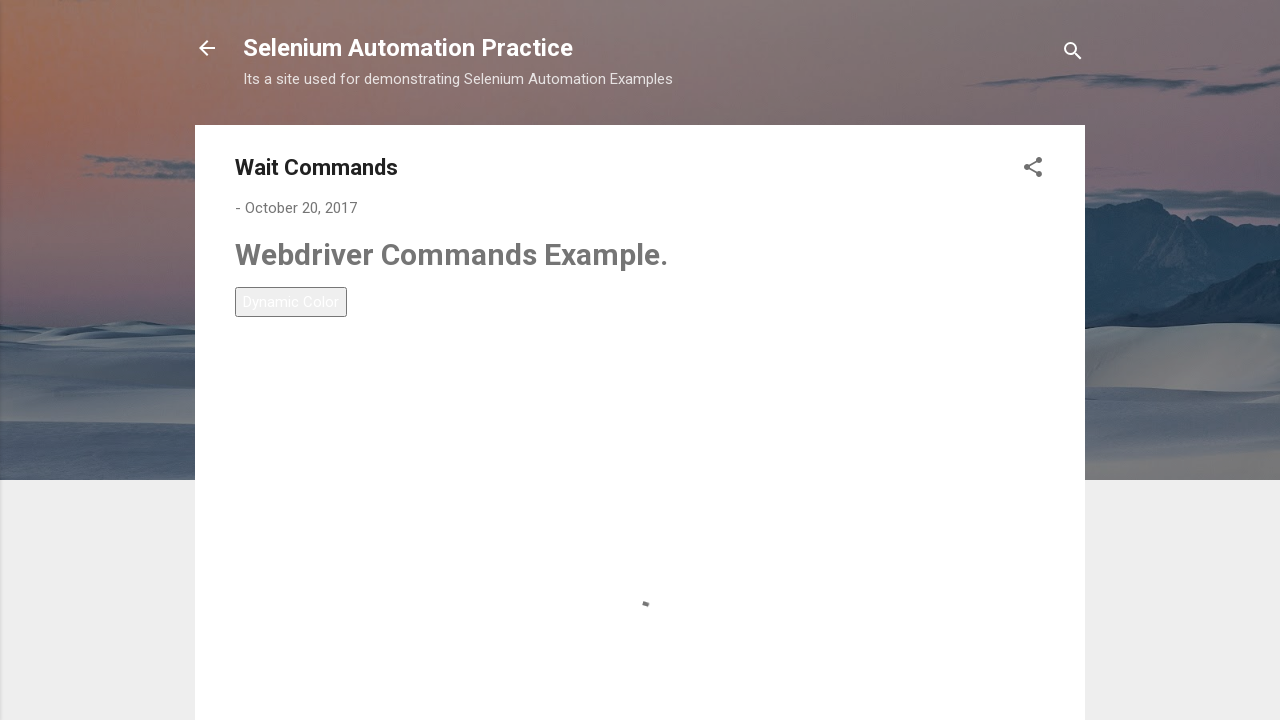

Waited for and clicked LinkText-5 link to become clickable at (269, 443) on a:has-text('LinkText-5')
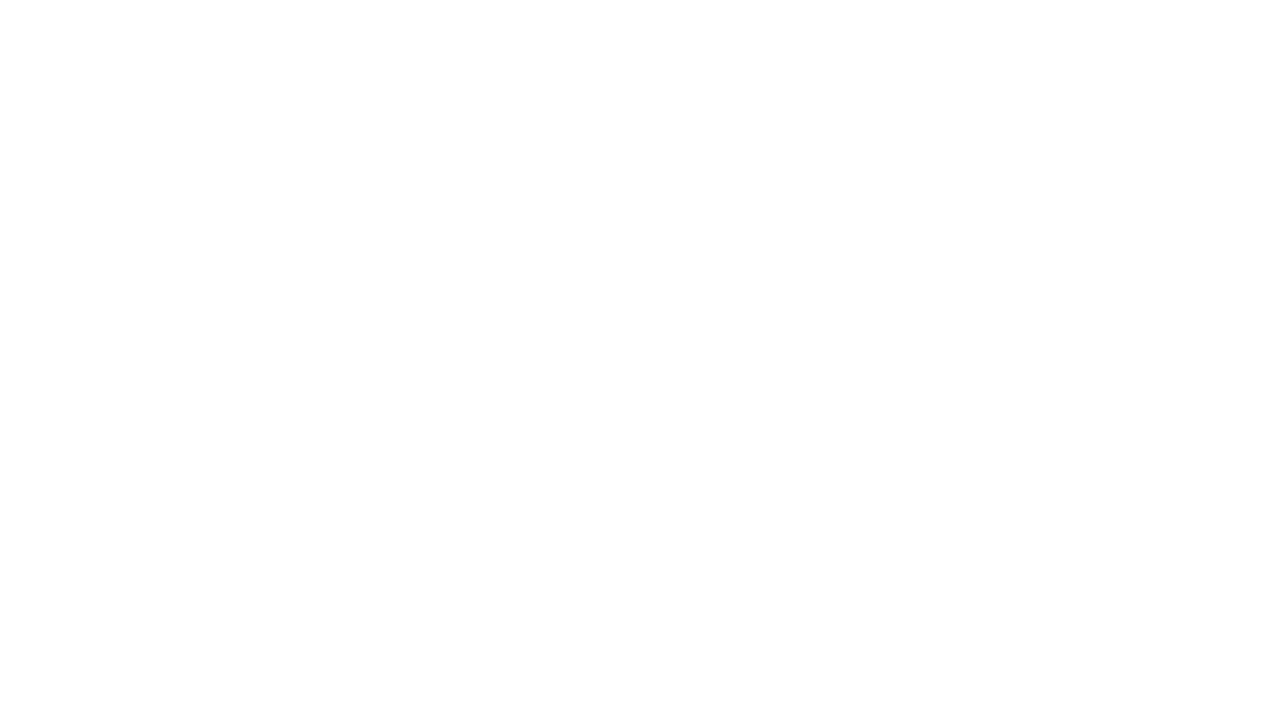

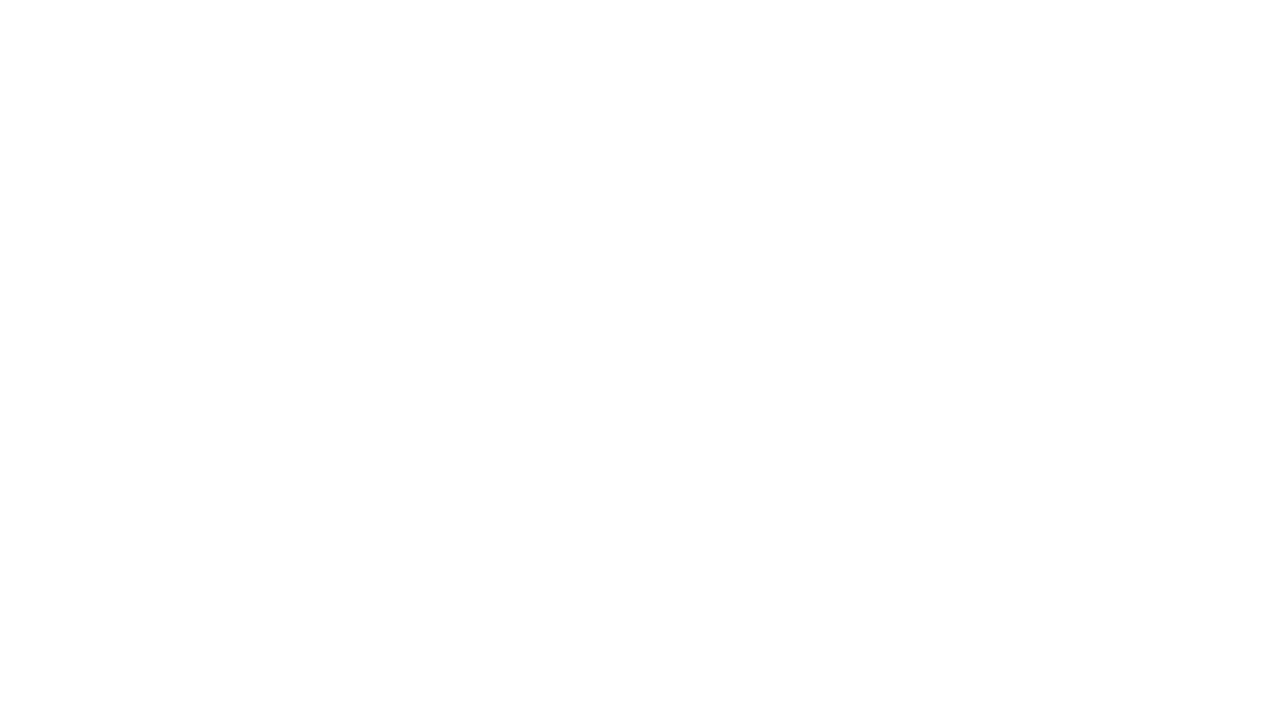